Tests the contact form functionality by navigating to the Contact page, filling out the form fields, and submitting the form

Starting URL: https://alchemy.hguy.co/lms

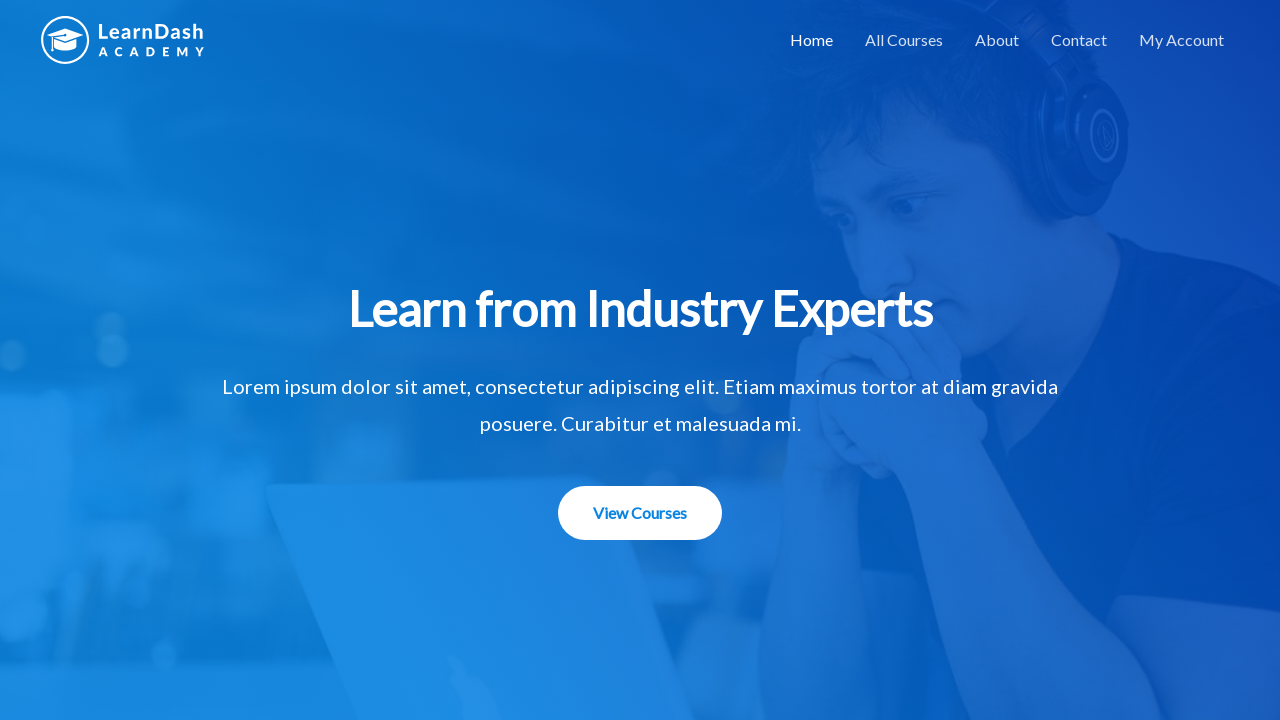

Clicked on Contact menu item in navigation at (1079, 40) on a:text('Contact')
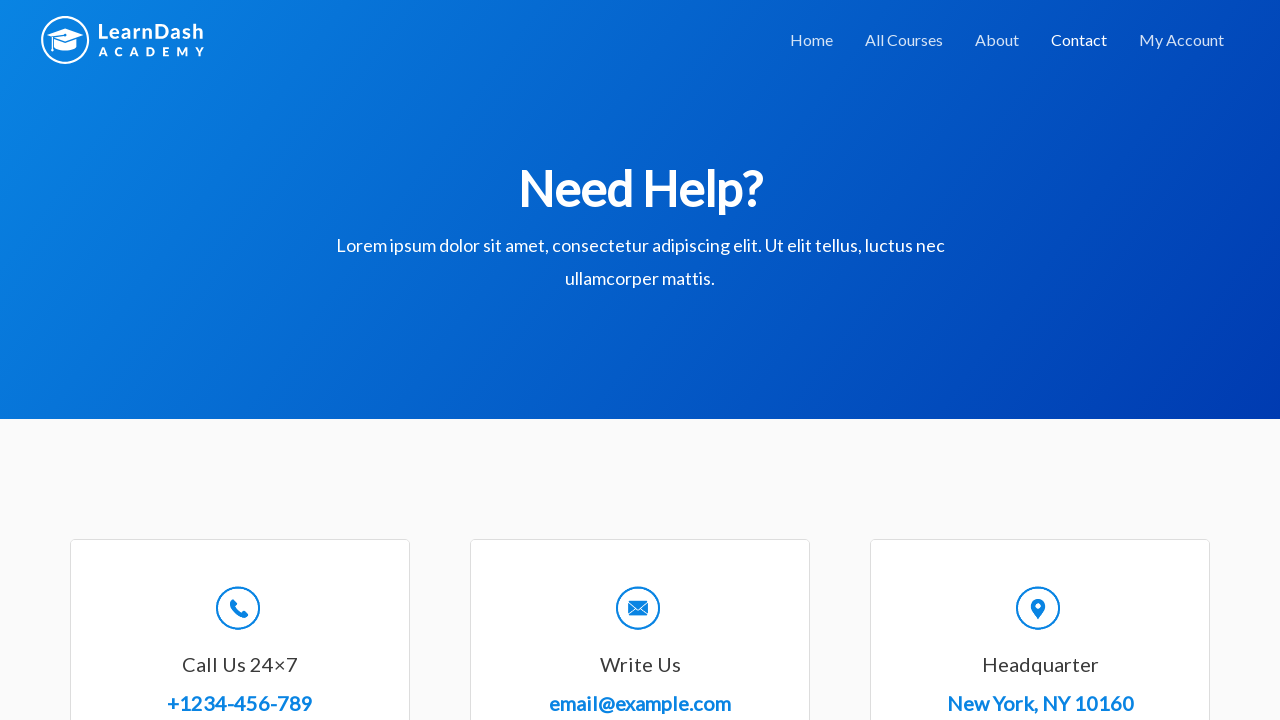

Contact form loaded successfully
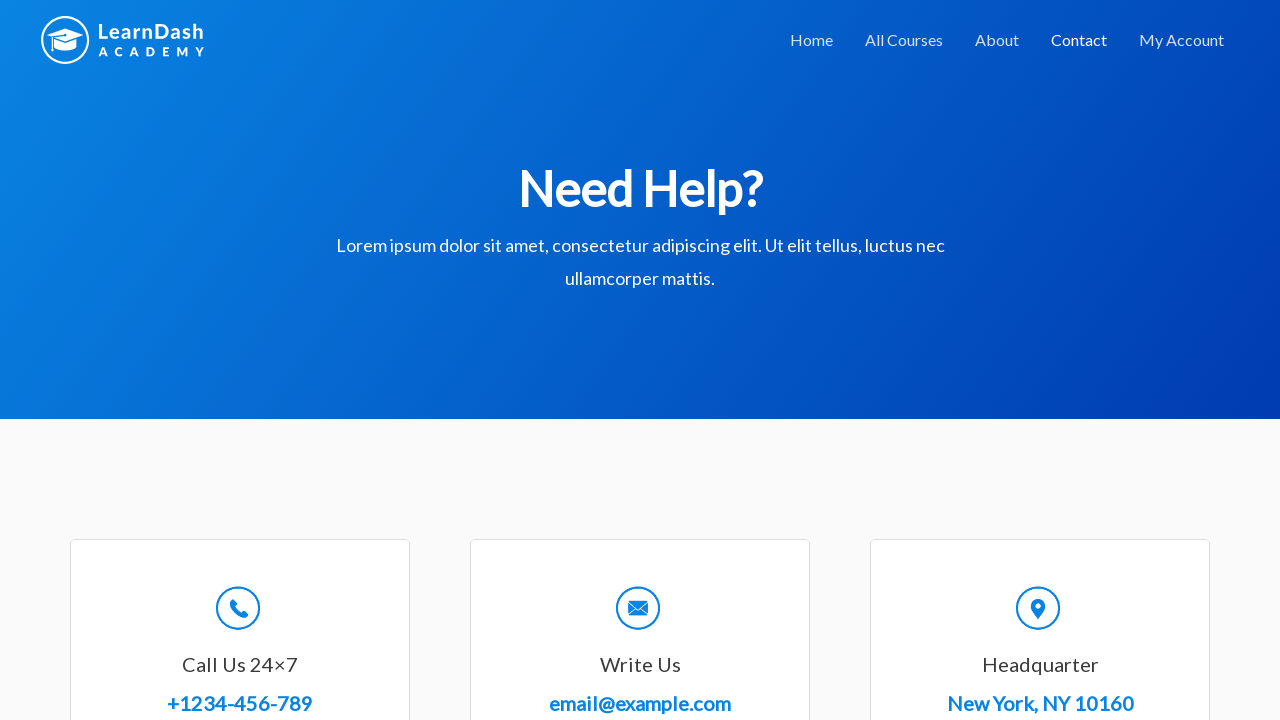

Filled in name field with 'John Smith' on #wpforms-8-field_0
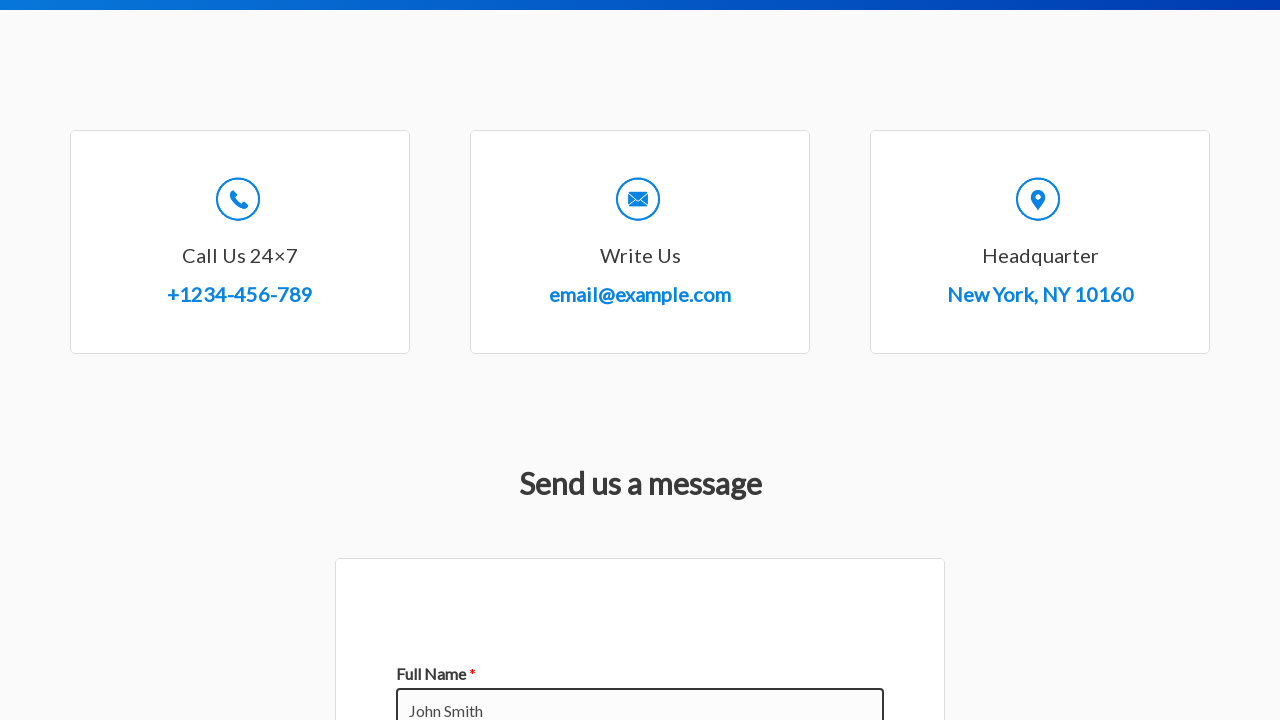

Filled in email field with 'johnsmith@example.com' on #wpforms-8-field_1
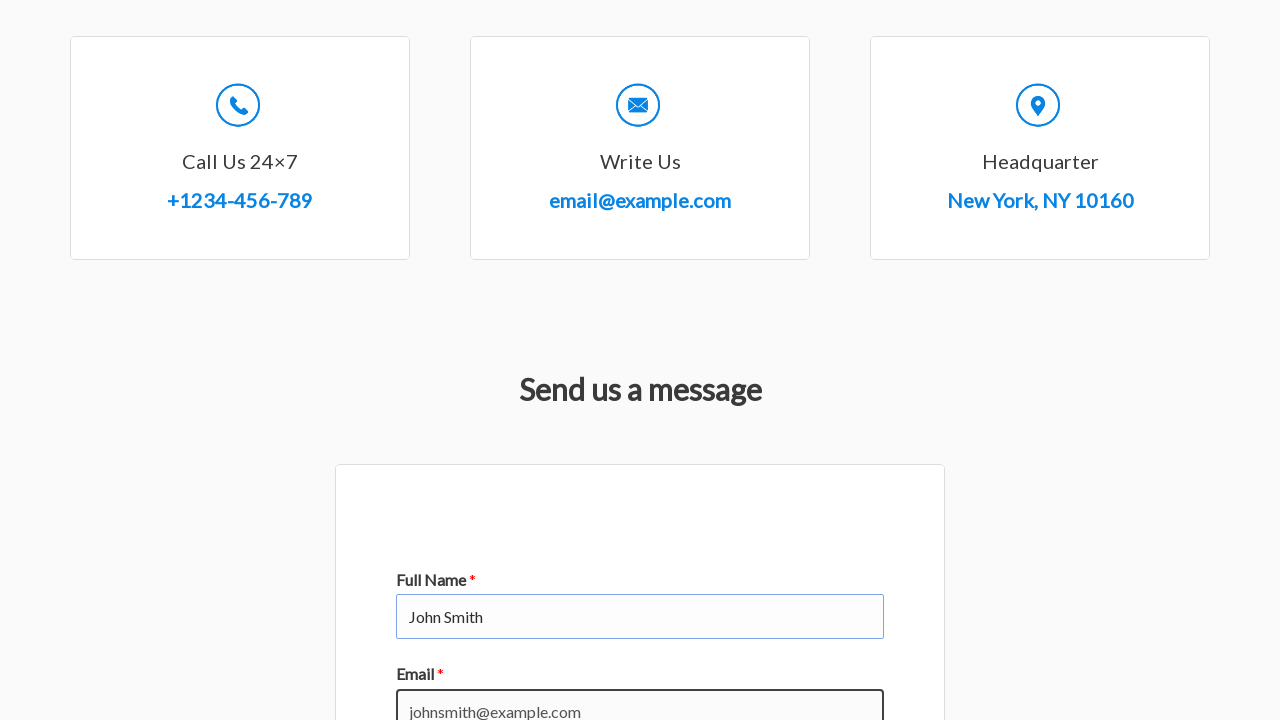

Filled in subject field with 'Course Information Request' on #wpforms-8-field_3
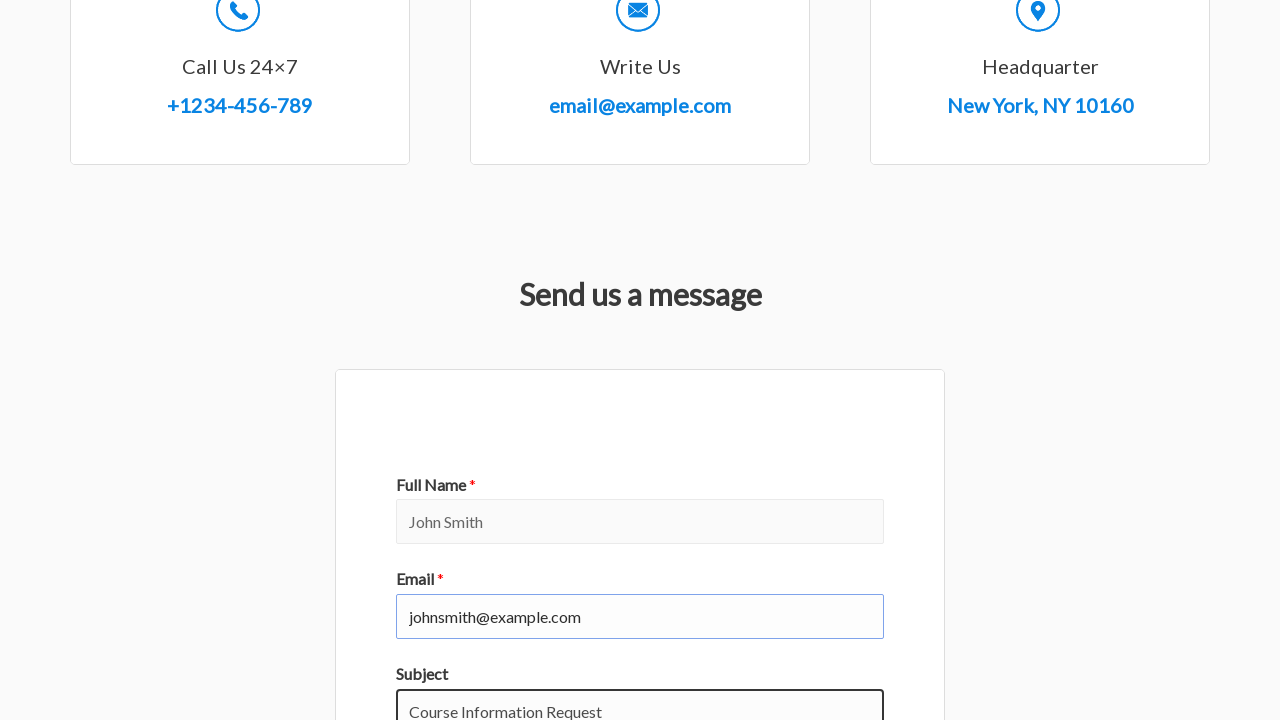

Filled in message field with course inquiry message on #wpforms-8-field_2
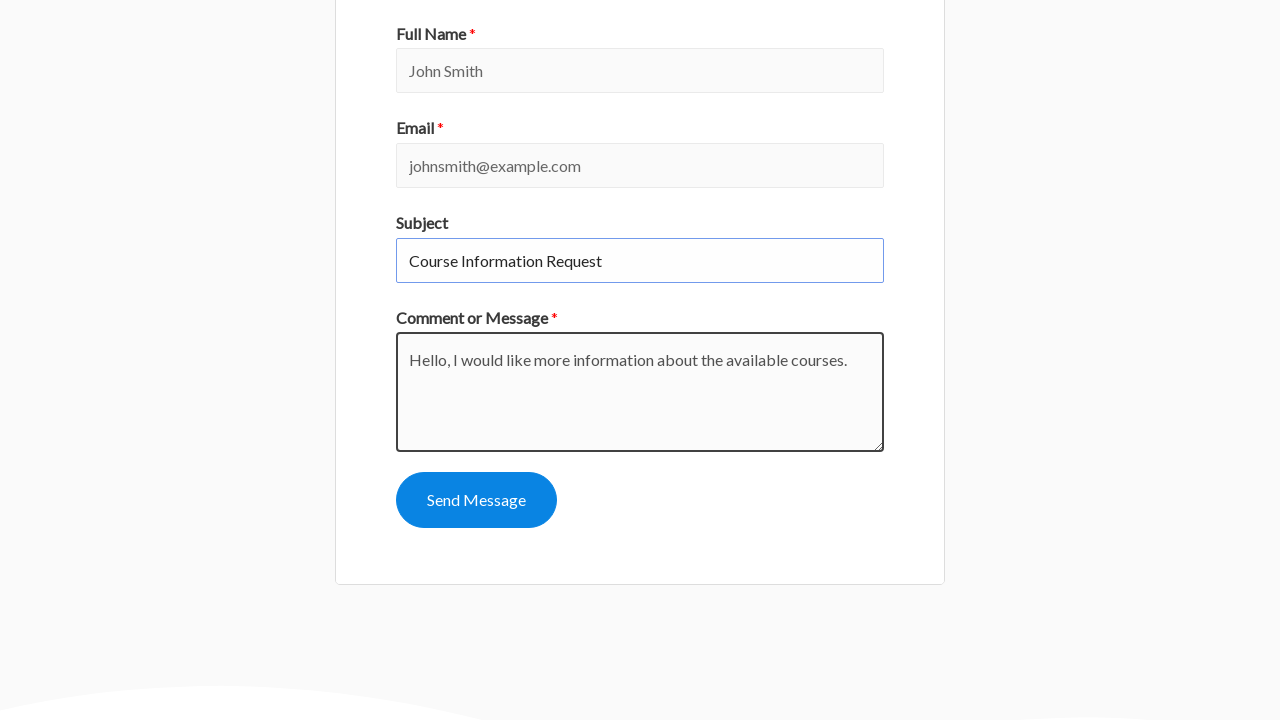

Clicked submit button to submit contact form at (476, 500) on button[id*='submit']
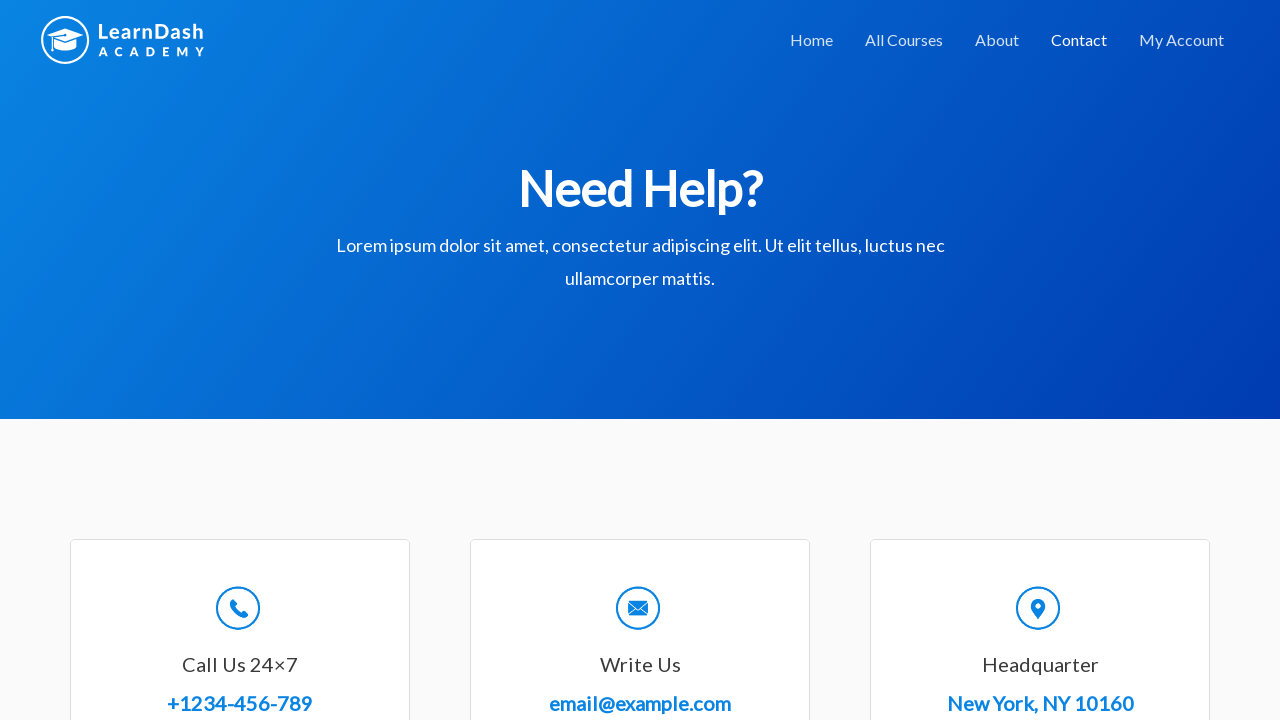

Contact form submission confirmation message appeared
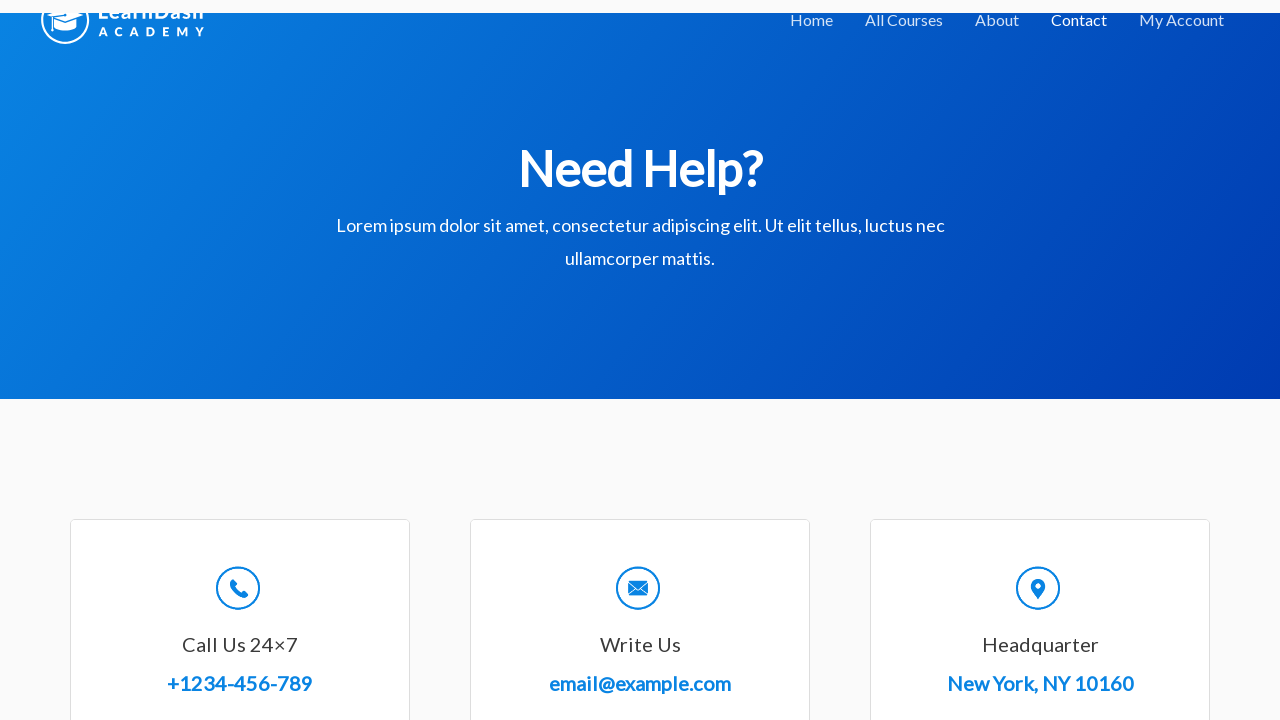

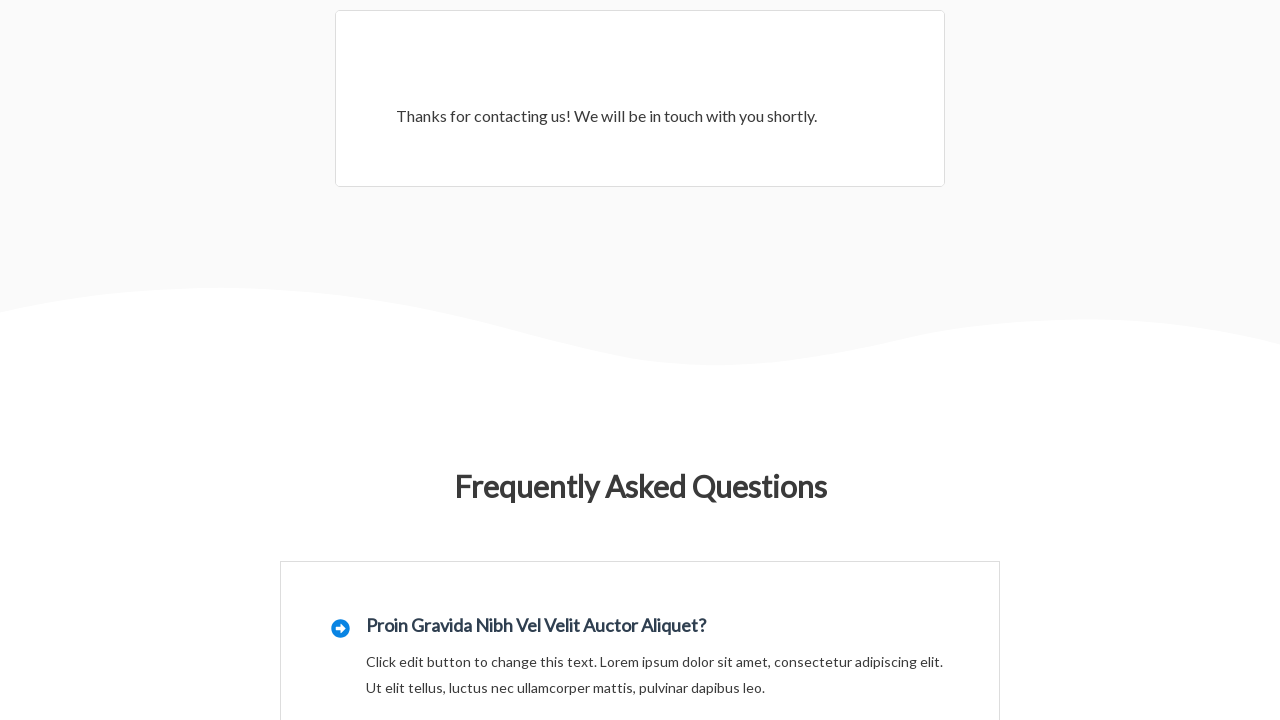